Tests that clicking a checked checkbox deselects it by verifying the second checkbox starts checked, clicking it, then verifying it becomes unchecked.

Starting URL: https://the-internet.herokuapp.com/checkboxes

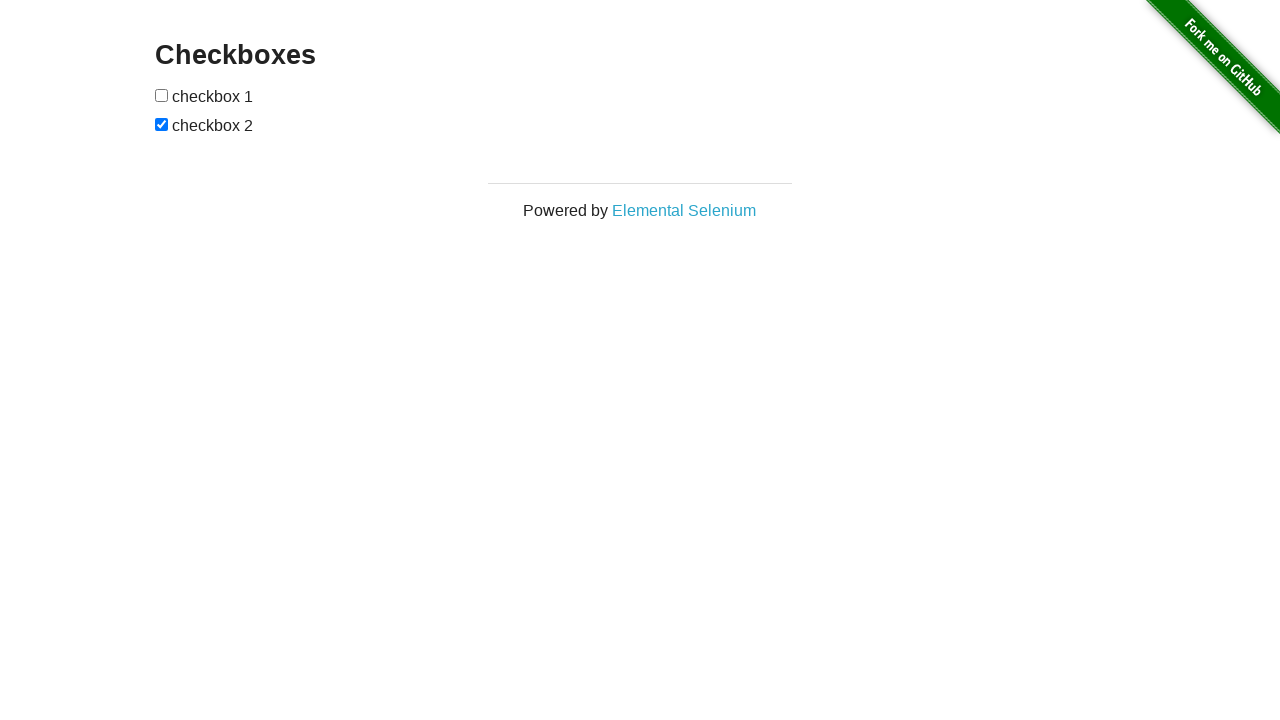

Waited for checkboxes to load on the page
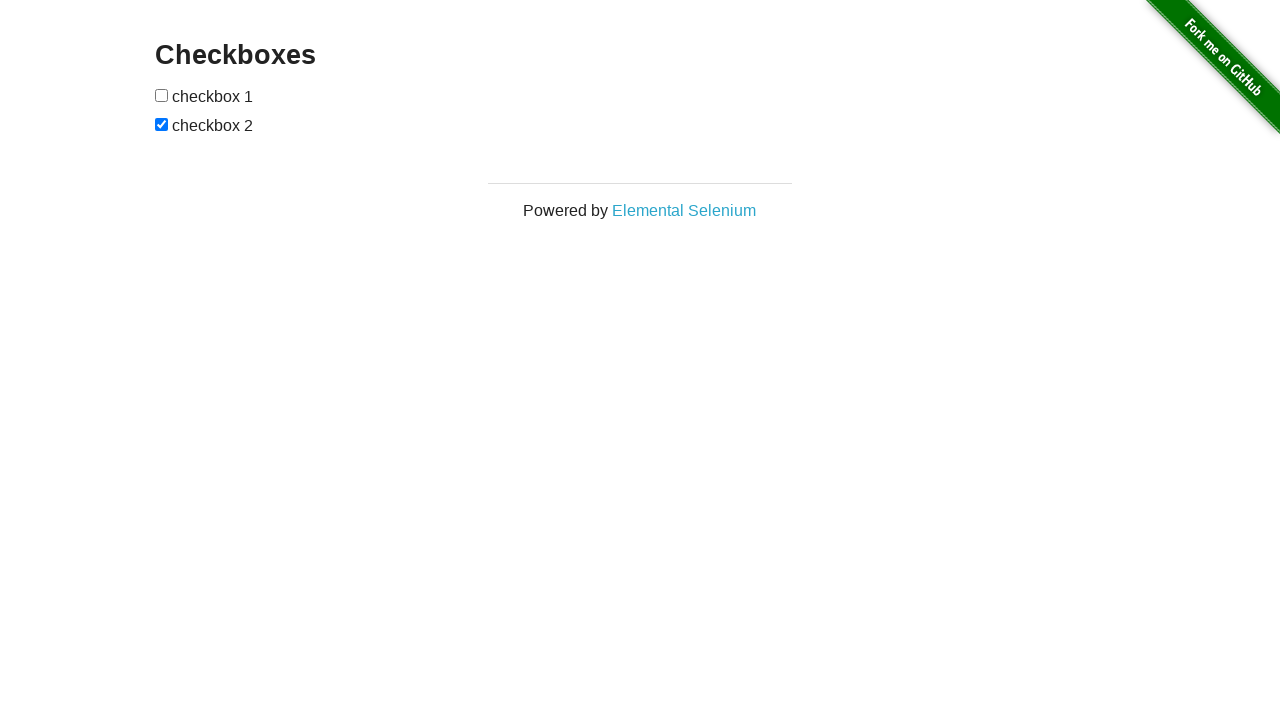

Located all checkbox elements on the page
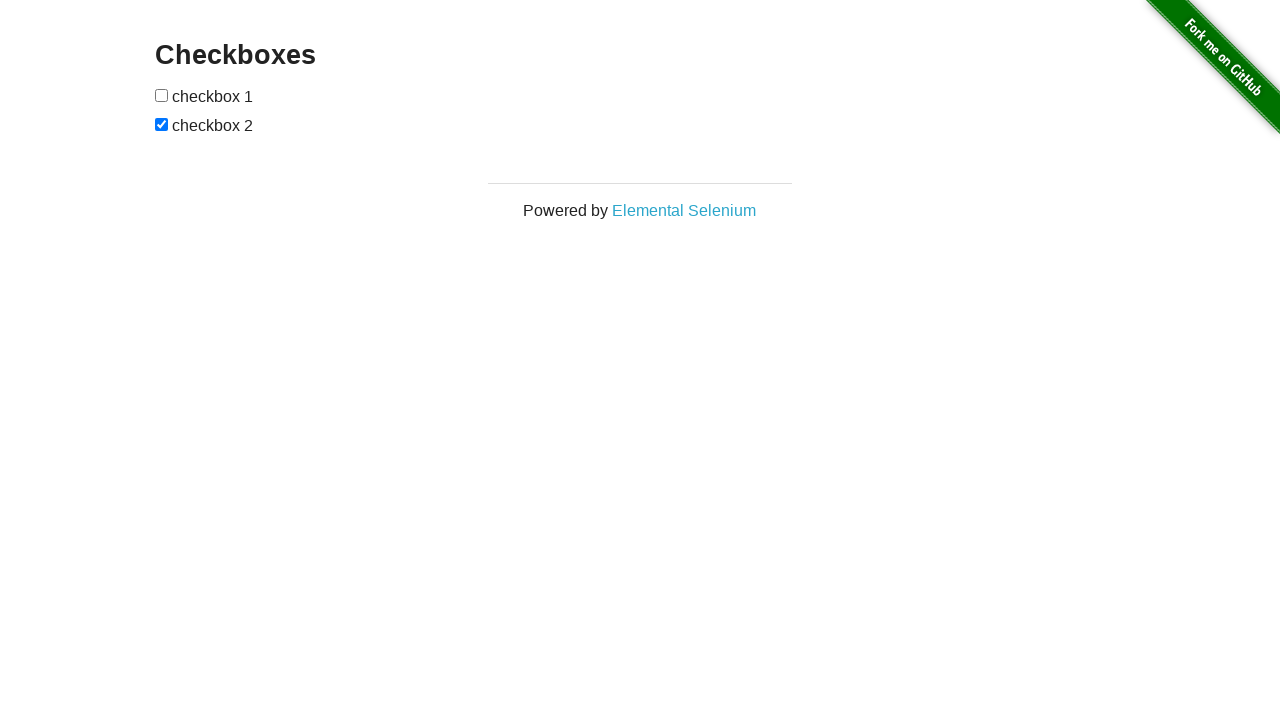

Verified that the second checkbox is initially checked
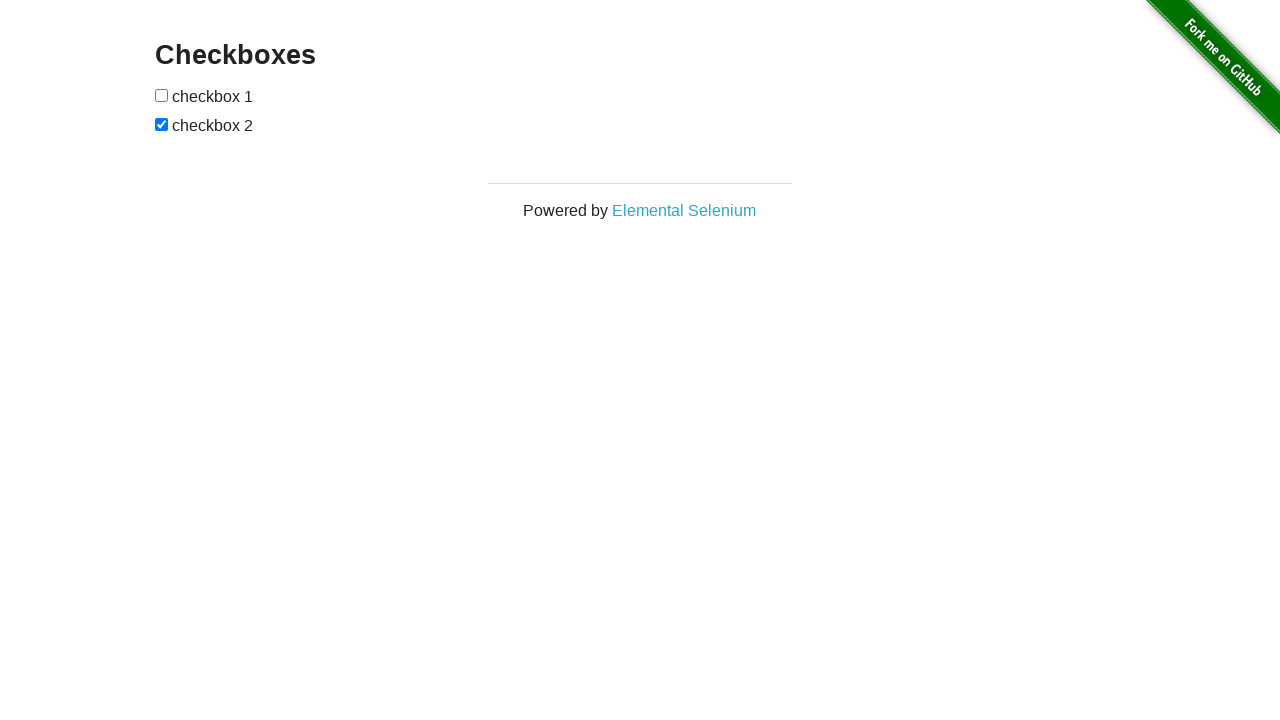

Clicked the second checkbox to deselect it at (162, 124) on input[type='checkbox'] >> nth=1
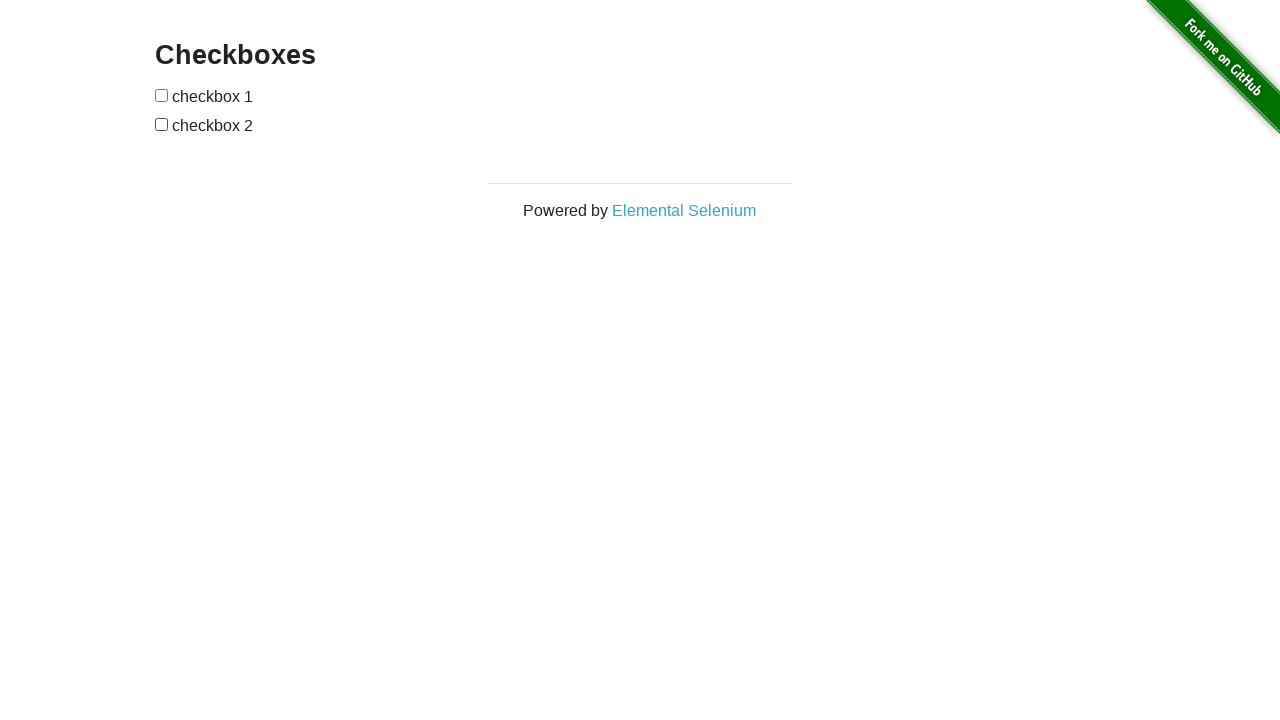

Verified that the second checkbox is now unchecked after clicking
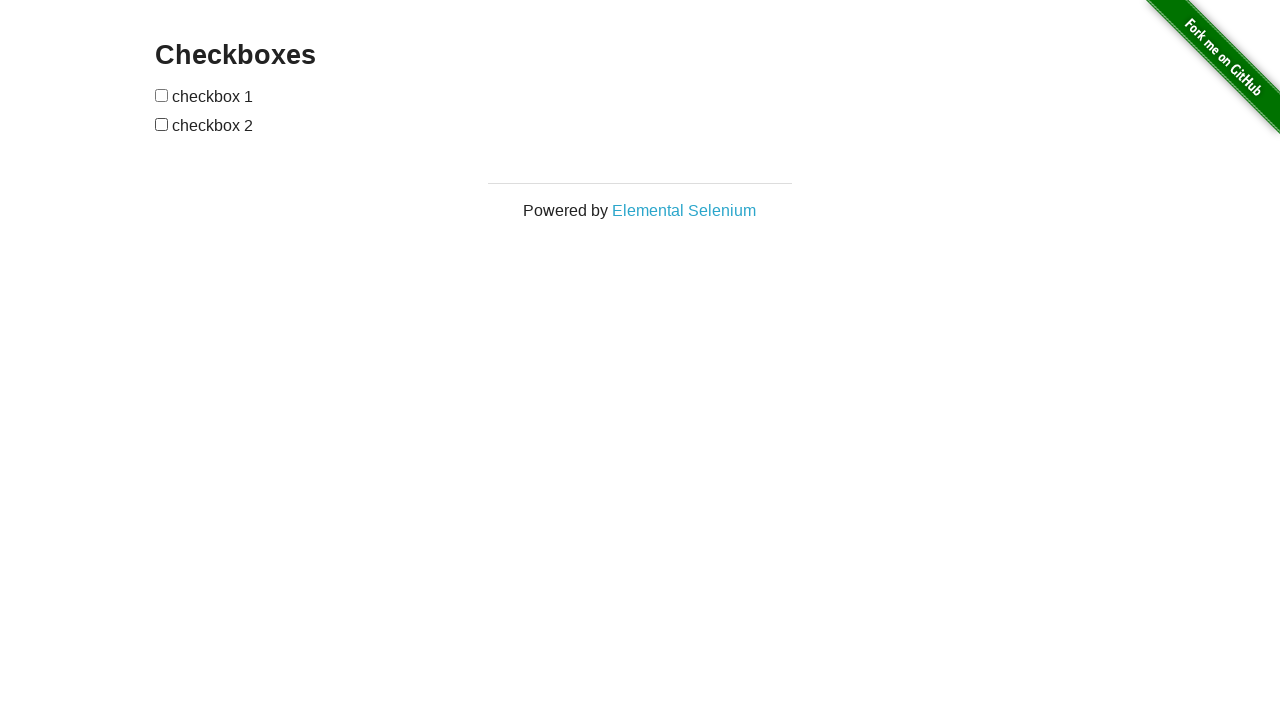

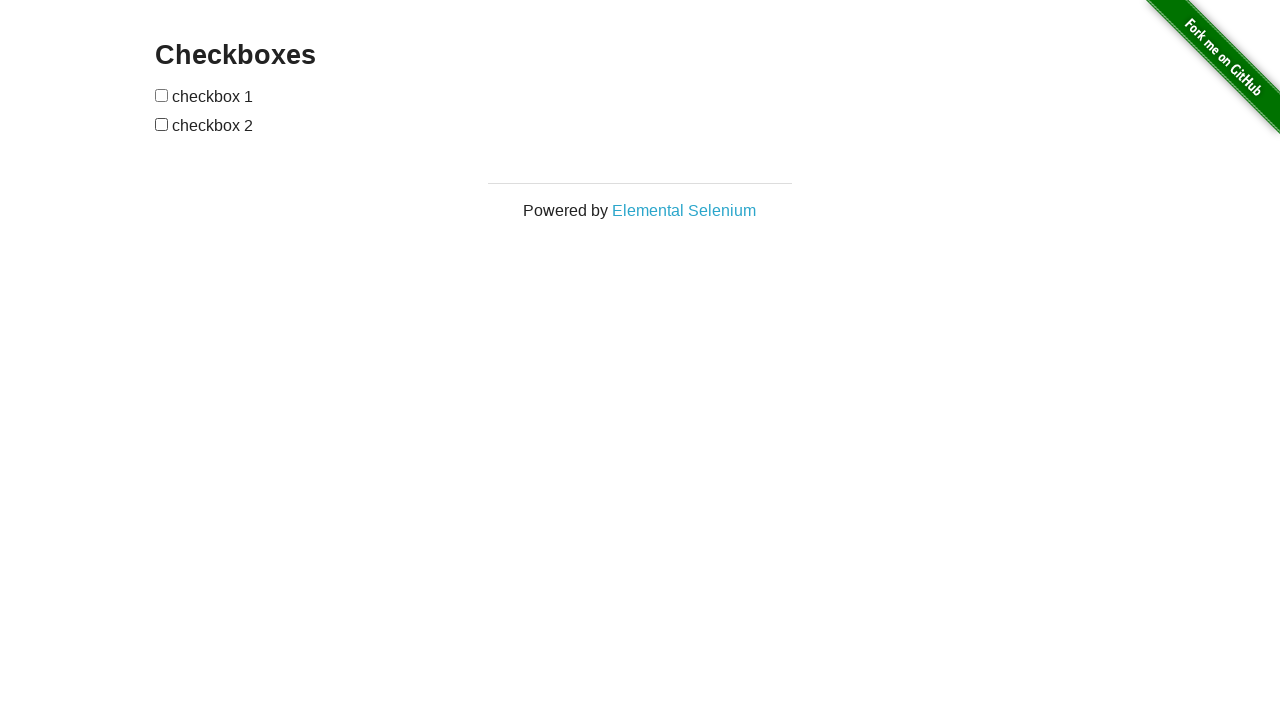